Tests click-and-drag selection functionality by selecting multiple consecutive items in a grid

Starting URL: http://jqueryui.com/resources/demos/selectable/display-grid.html

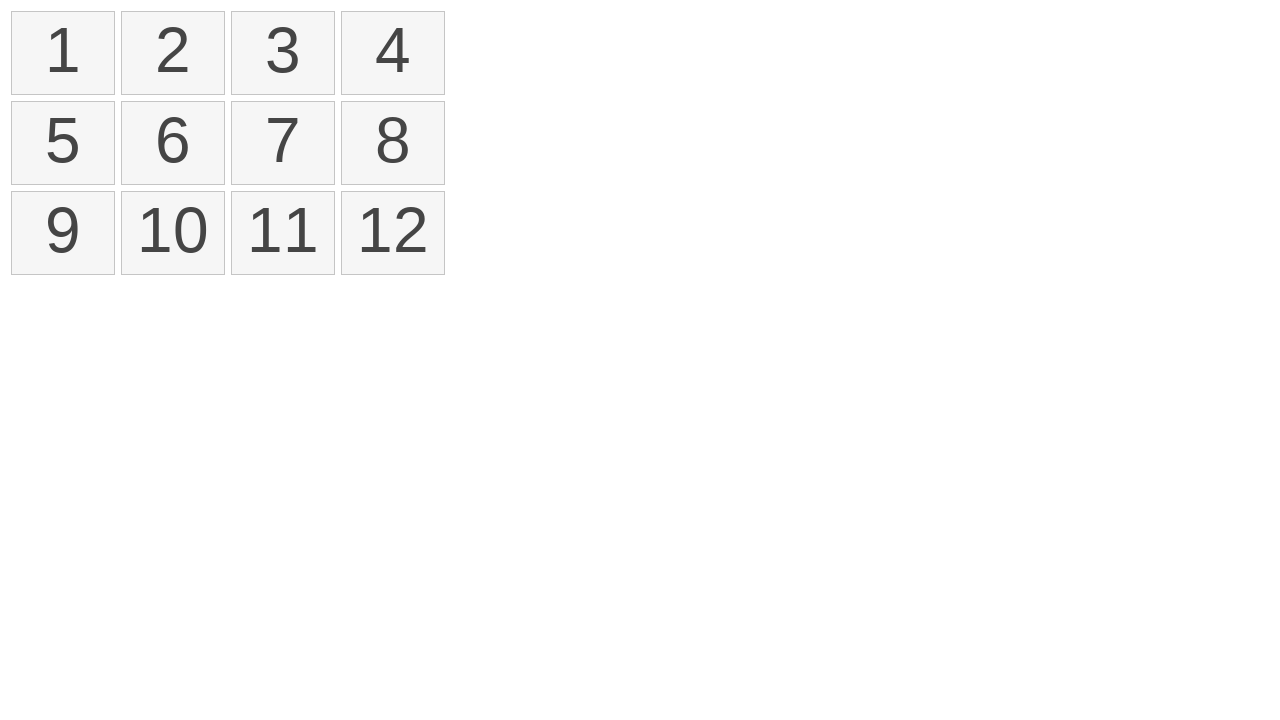

Retrieved all selectable list items from the grid
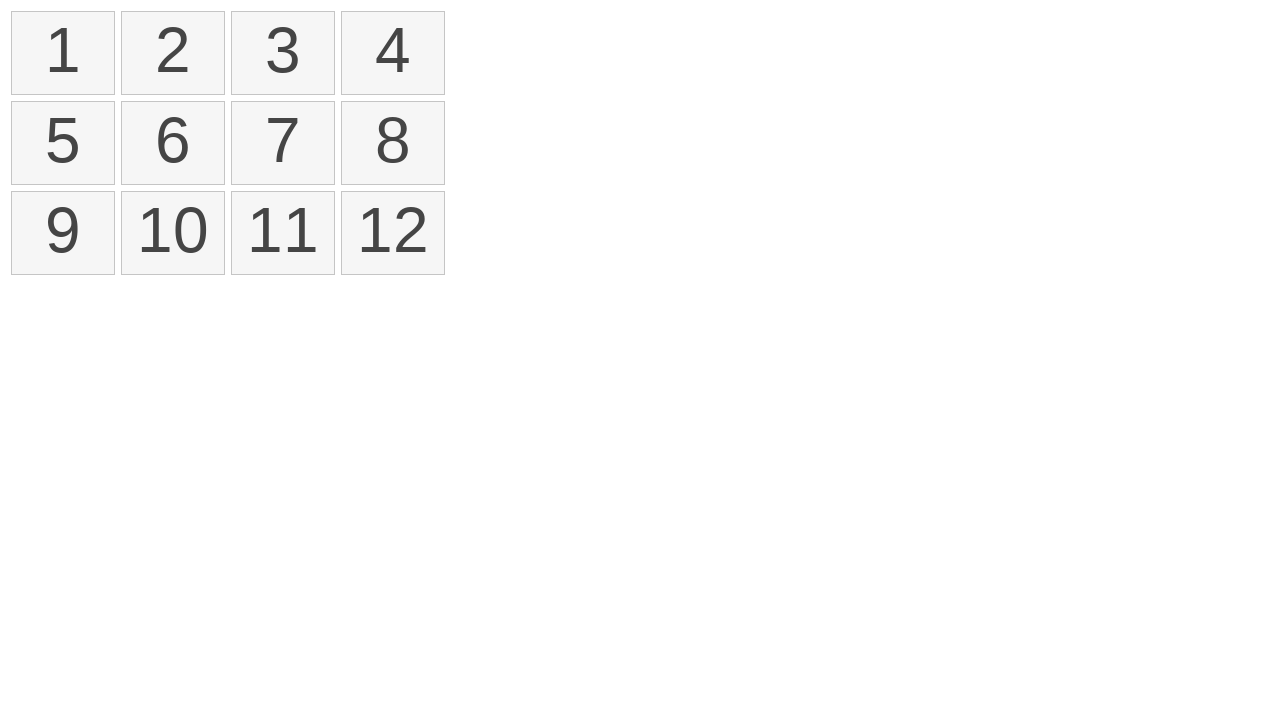

Located first item in selectable grid
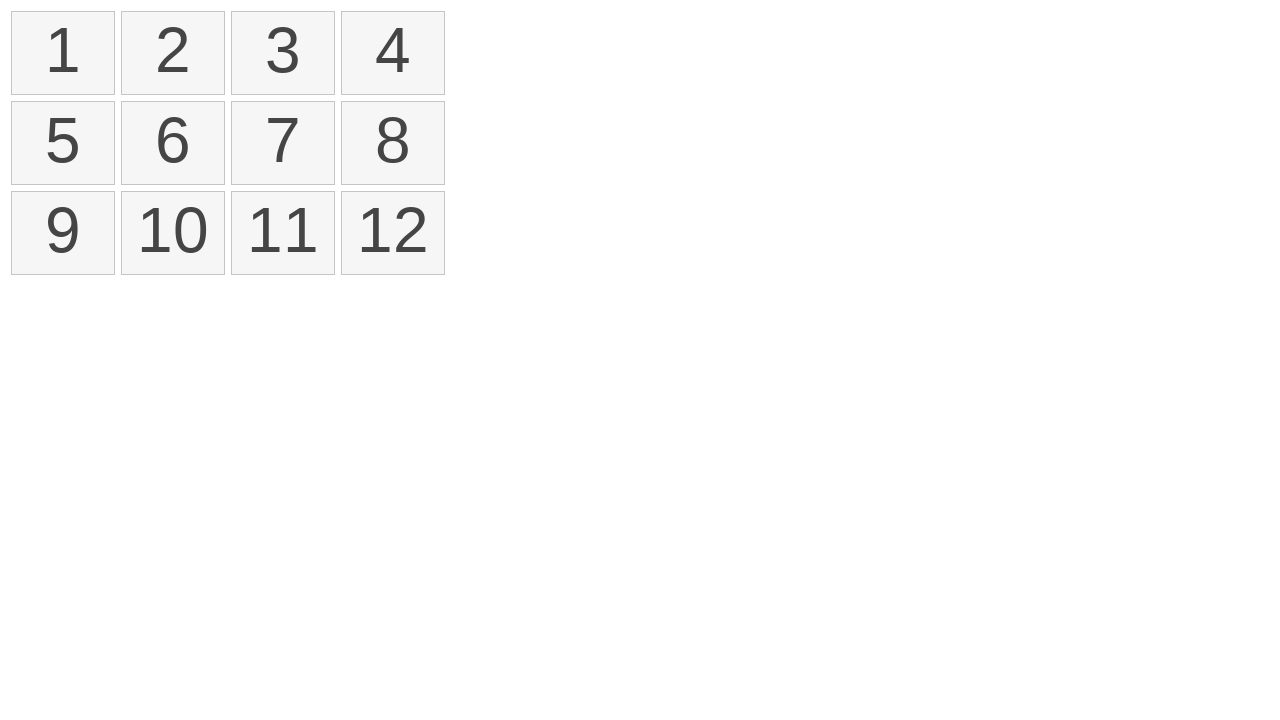

Located fourth item in selectable grid
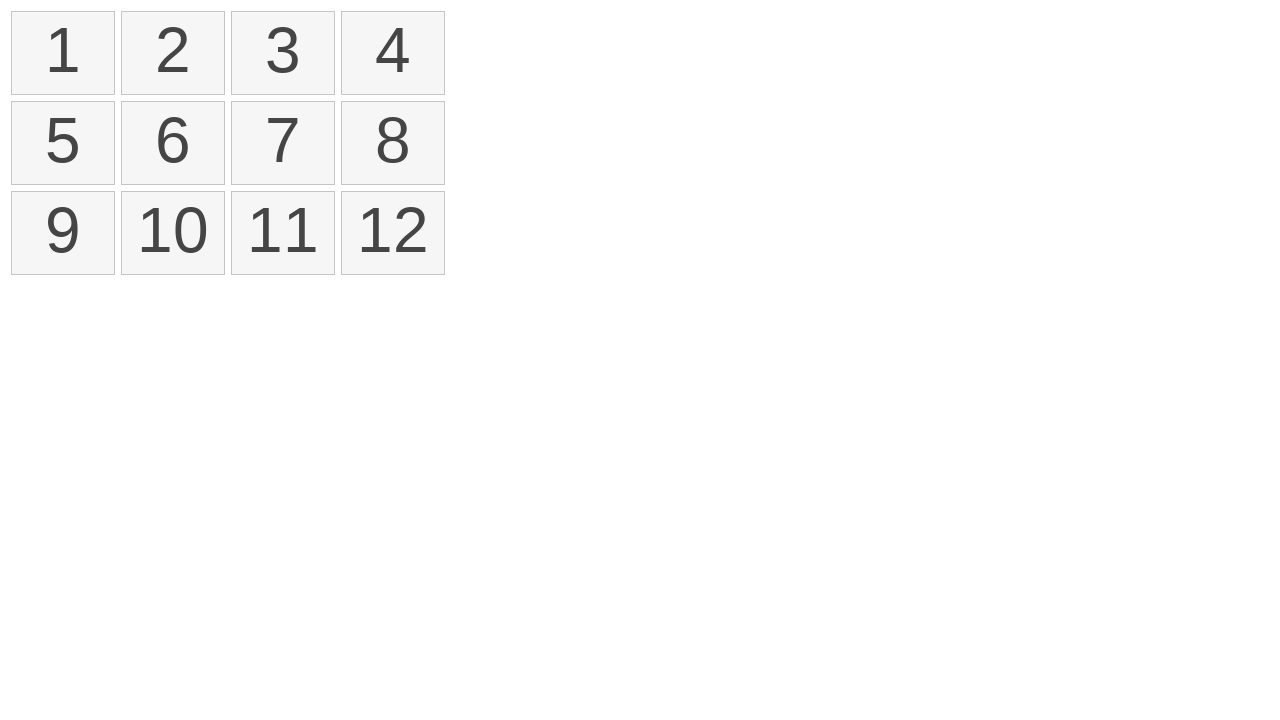

Hovered over first item to initiate selection at (63, 53) on xpath=//ol[@id='selectable']/li >> nth=0
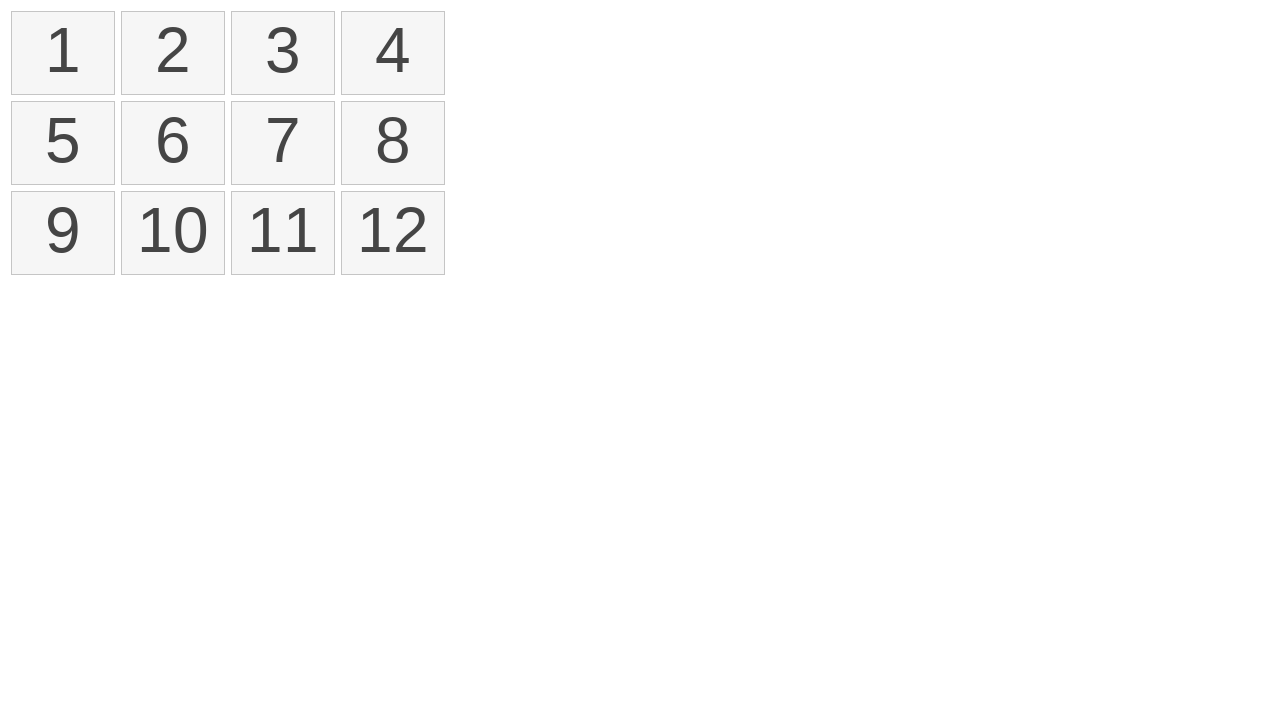

Pressed mouse button down on first item at (63, 53)
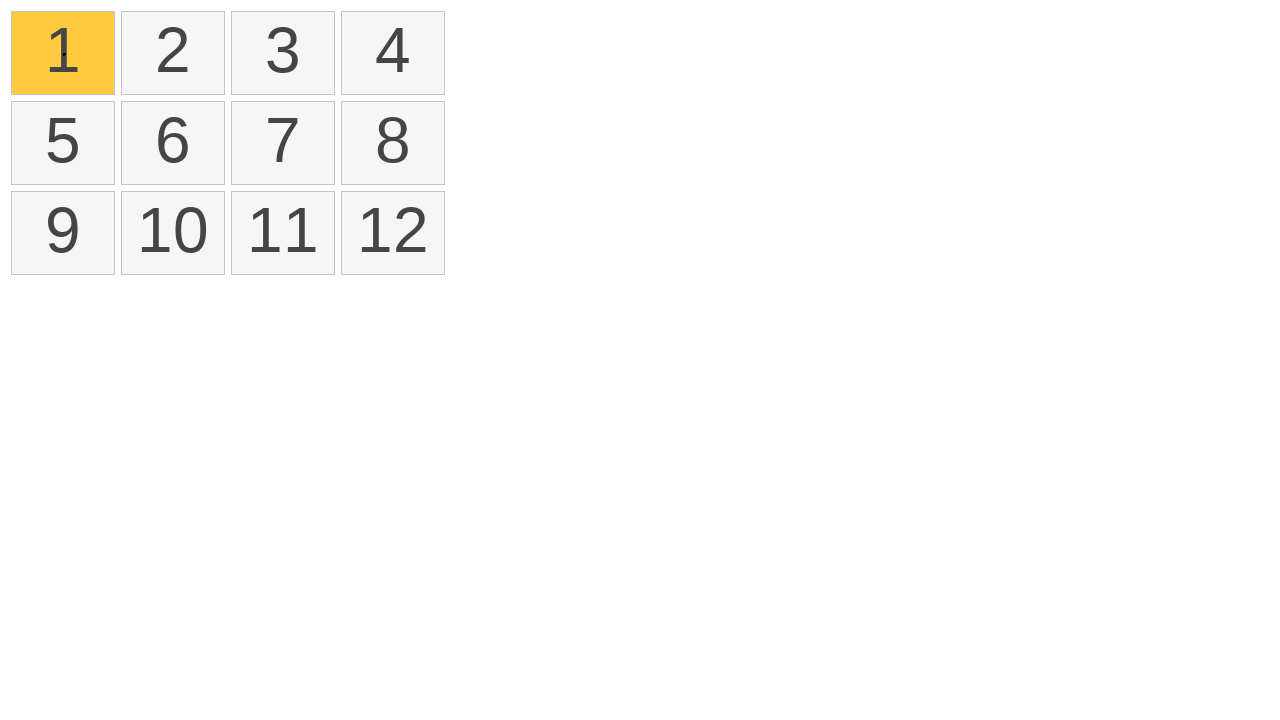

Dragged mouse to fourth item while holding button at (393, 53) on xpath=//ol[@id='selectable']/li >> nth=3
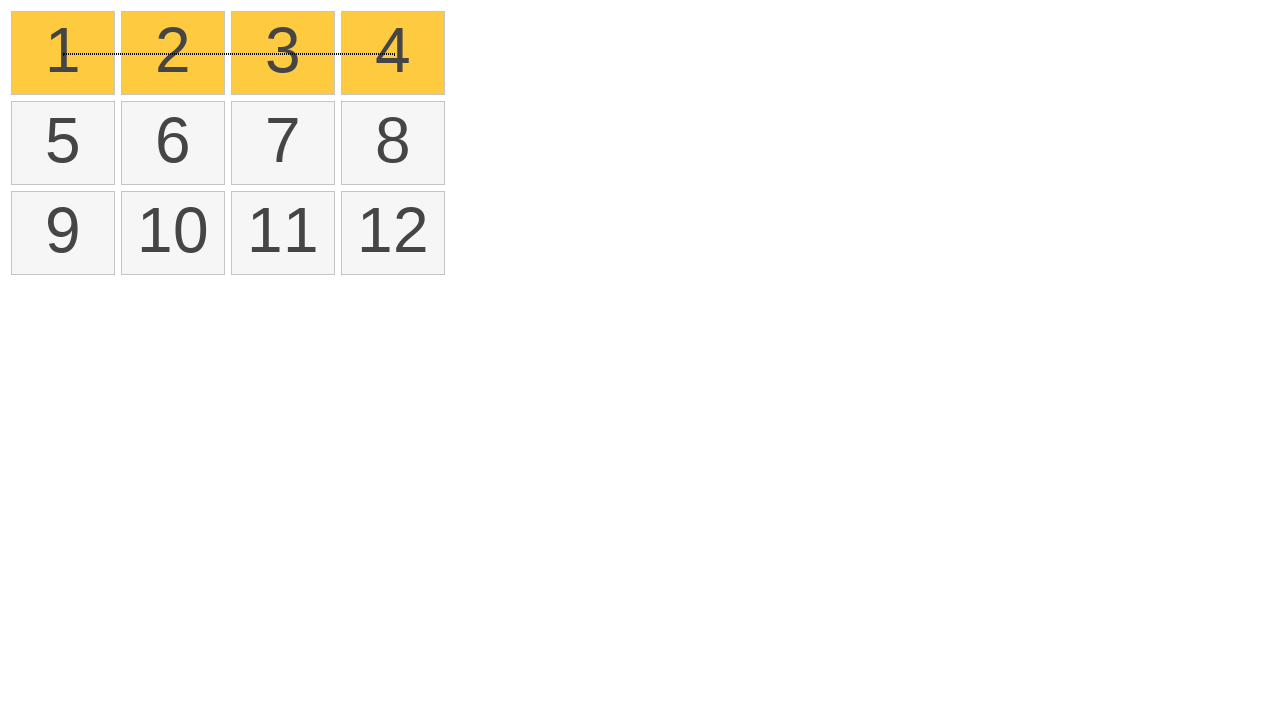

Released mouse button to complete drag selection at (393, 53)
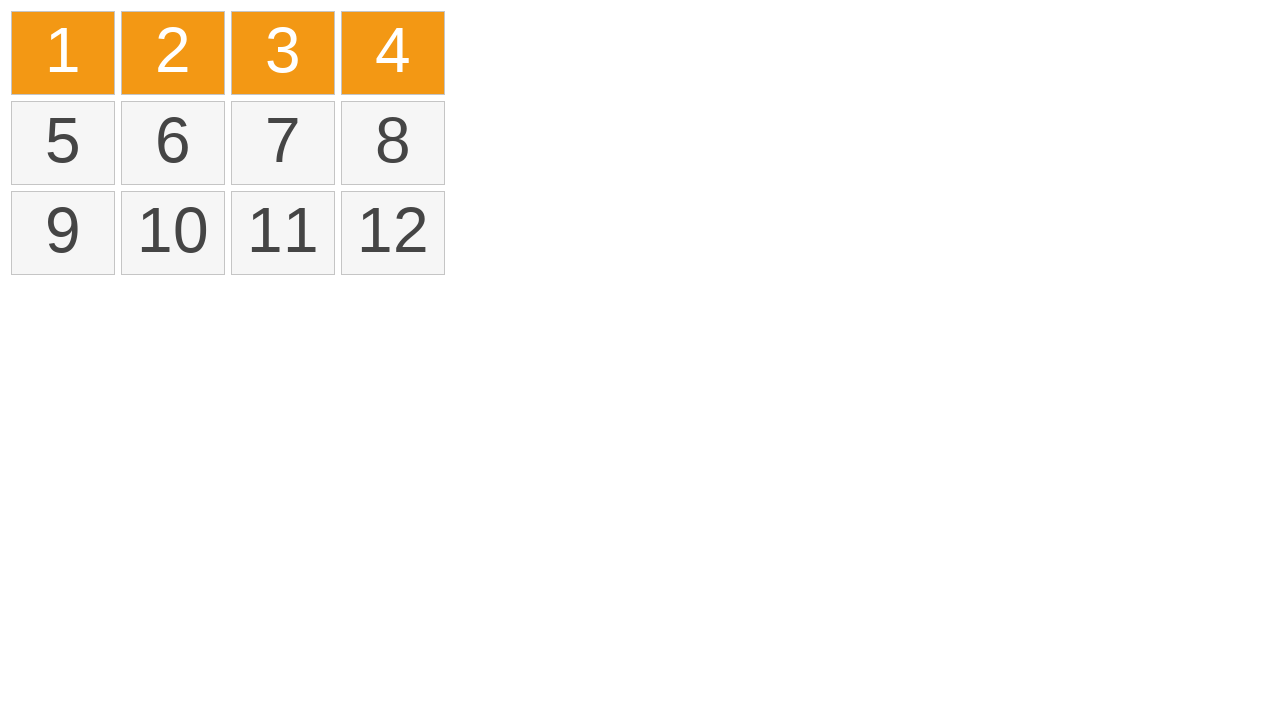

Located all selected items in the grid
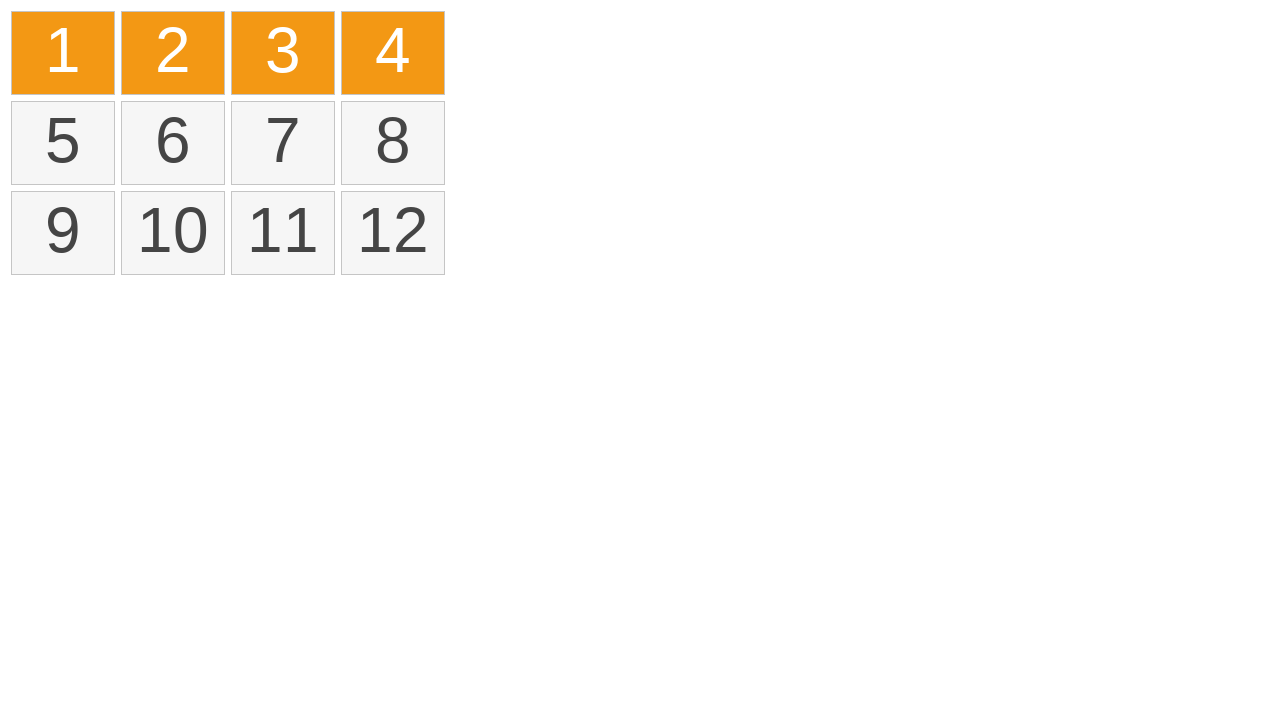

Verified that exactly 4 items are selected
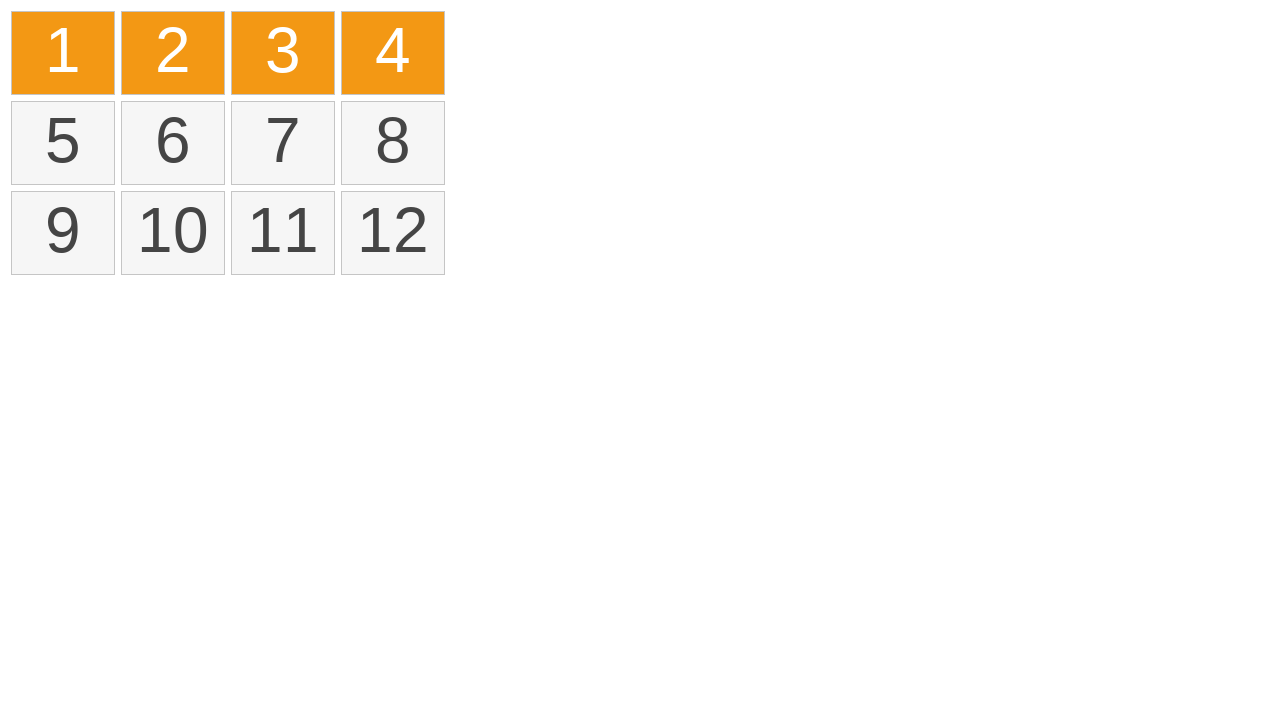

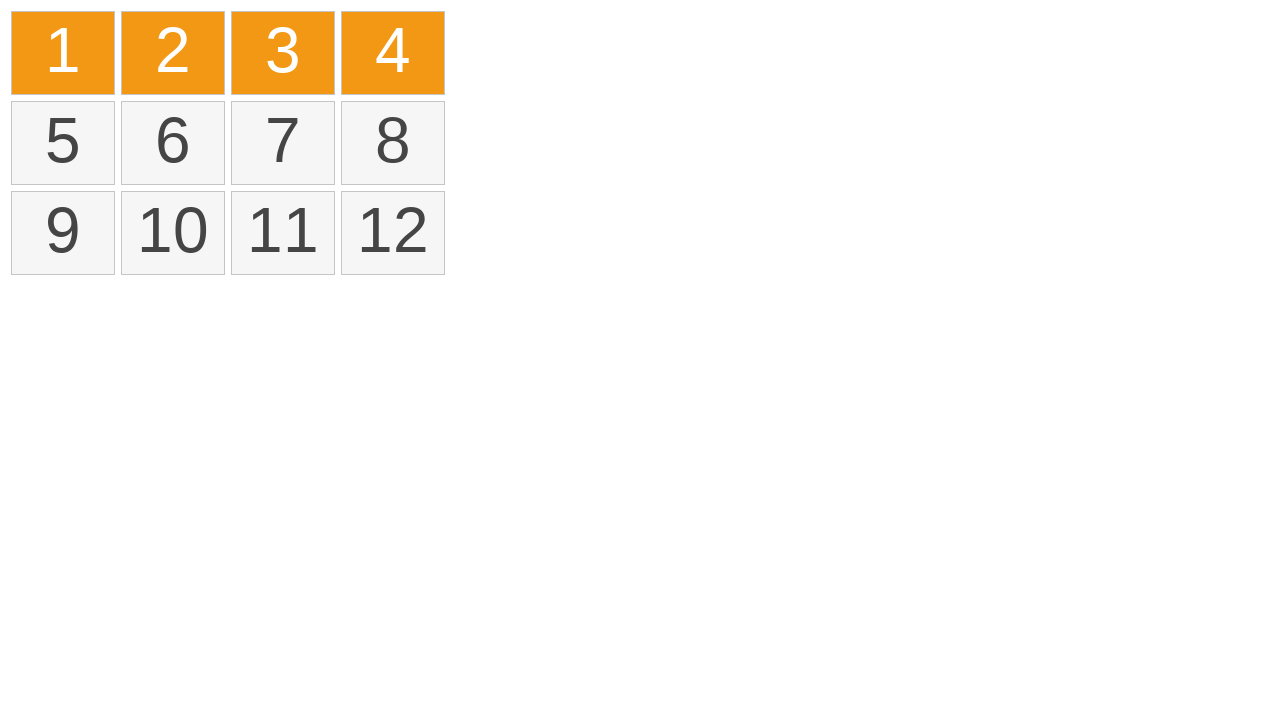